Tests that accessing the dashboard without signing in redirects the user to the home page

Starting URL: https://travel-advisor-self.vercel.app/signin

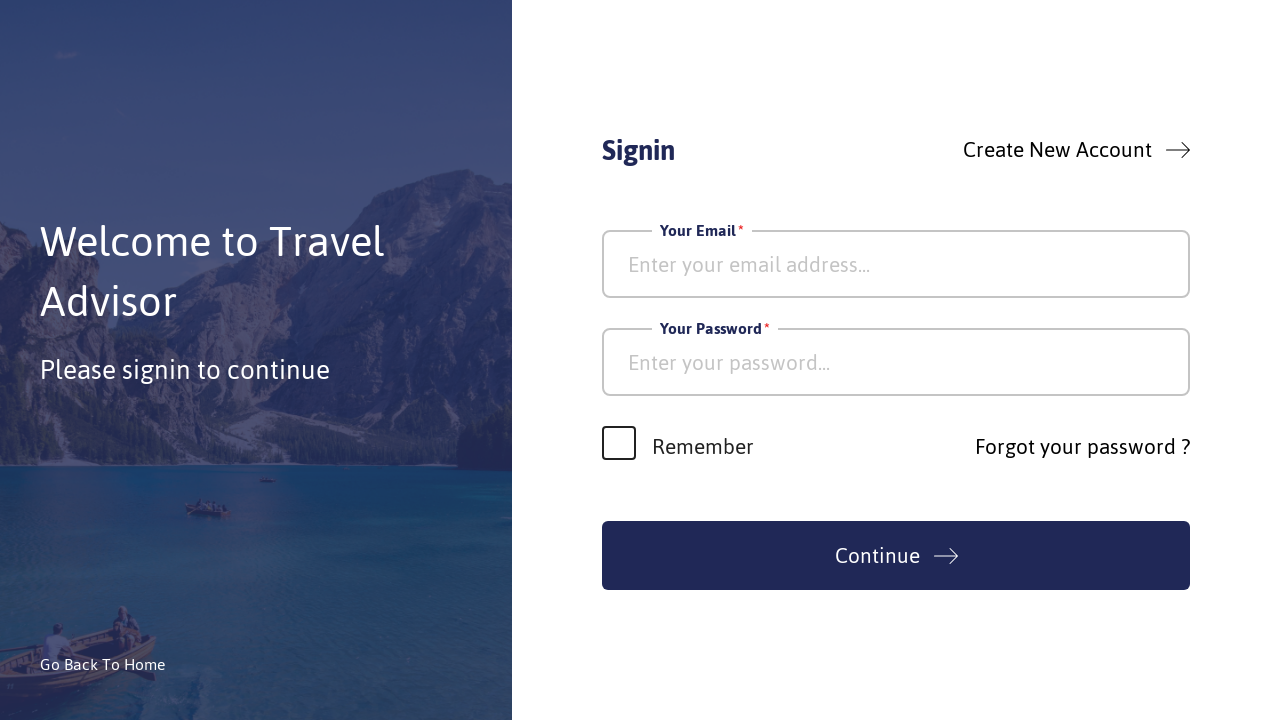

Navigated to dashboard URL without signing in
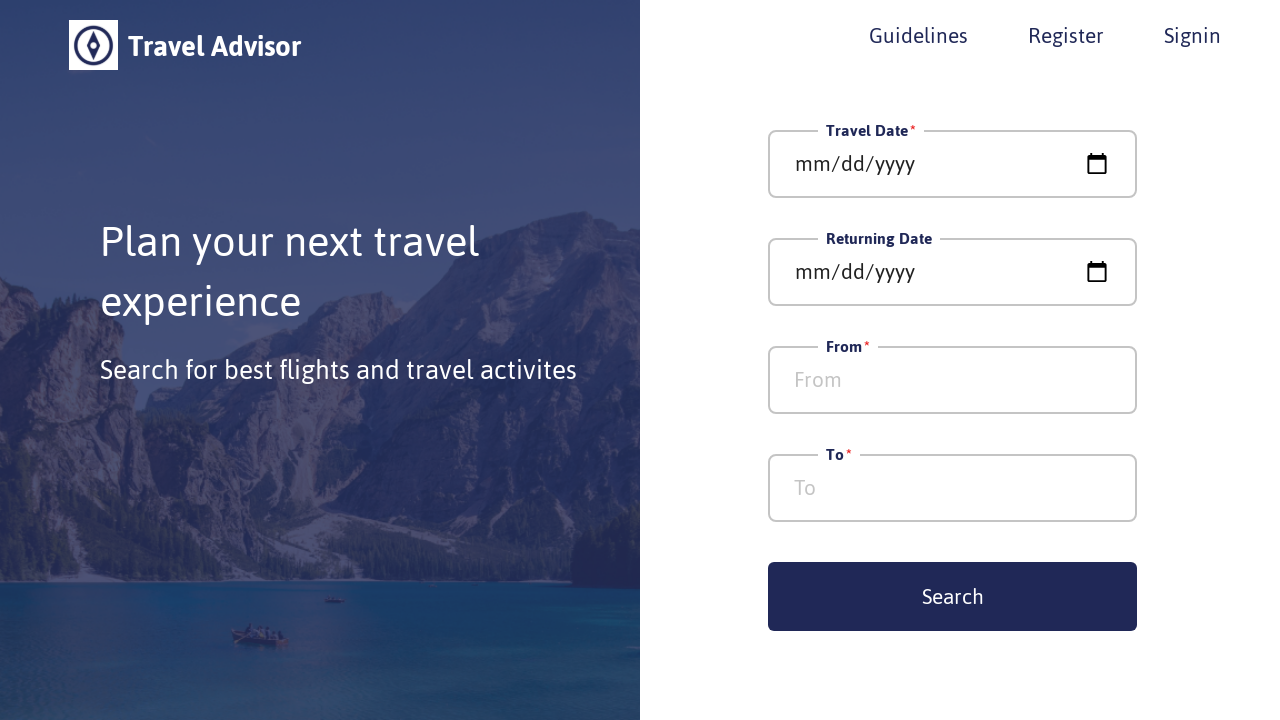

Waited for network to be idle
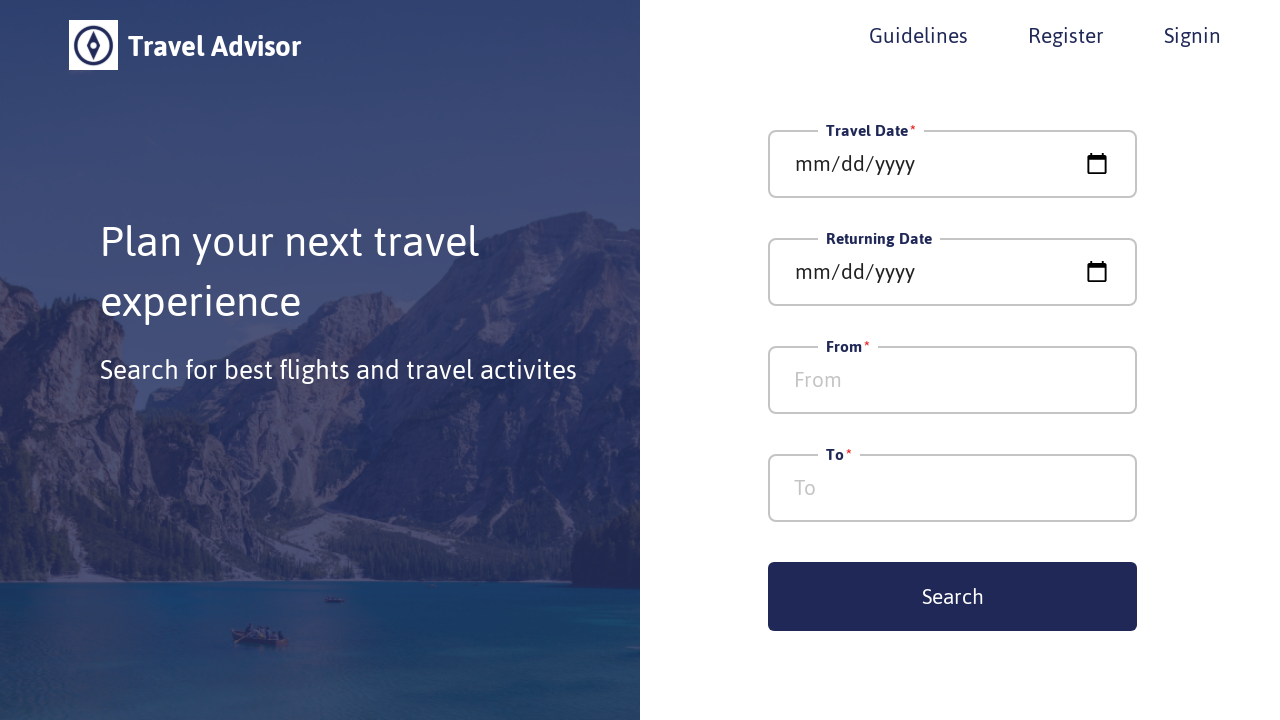

Verified redirect to home page - user without sign-in was redirected from dashboard
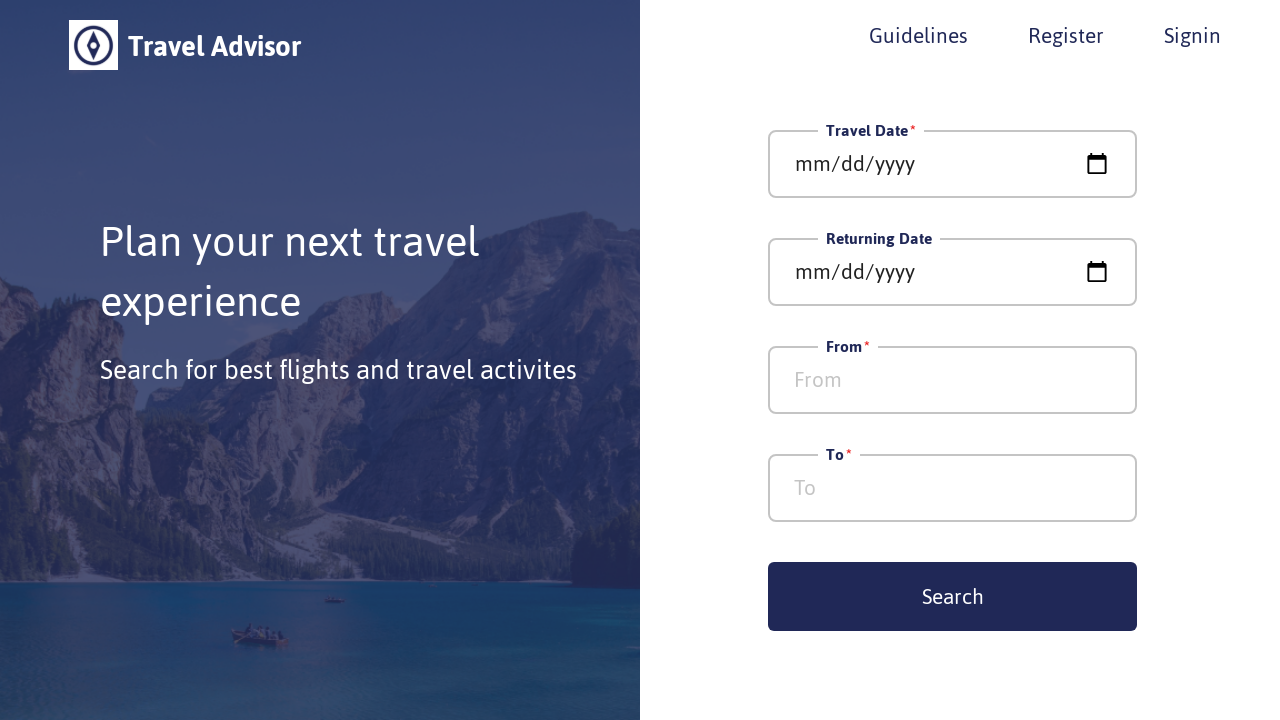

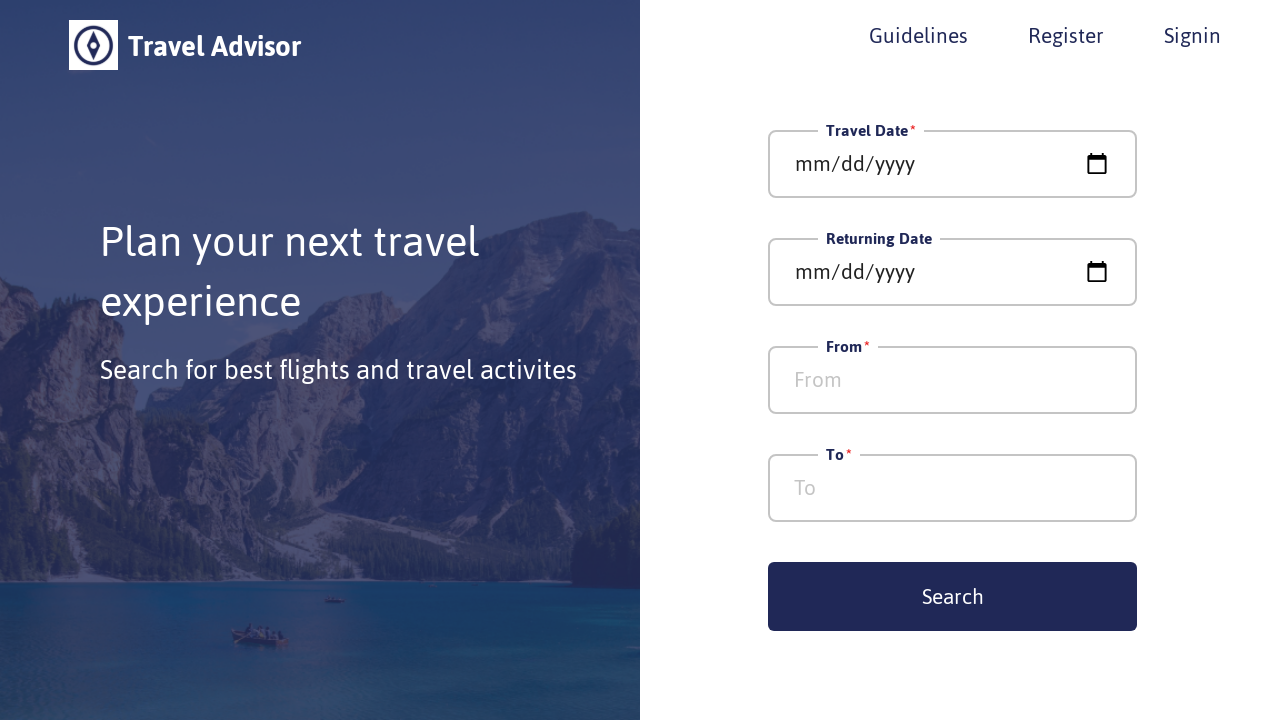